Tests jQuery UI nested menu navigation by hovering through Enabled > Downloads > Excel menu items and clicking to download Excel file

Starting URL: https://the-internet.herokuapp.com/jqueryui/menu

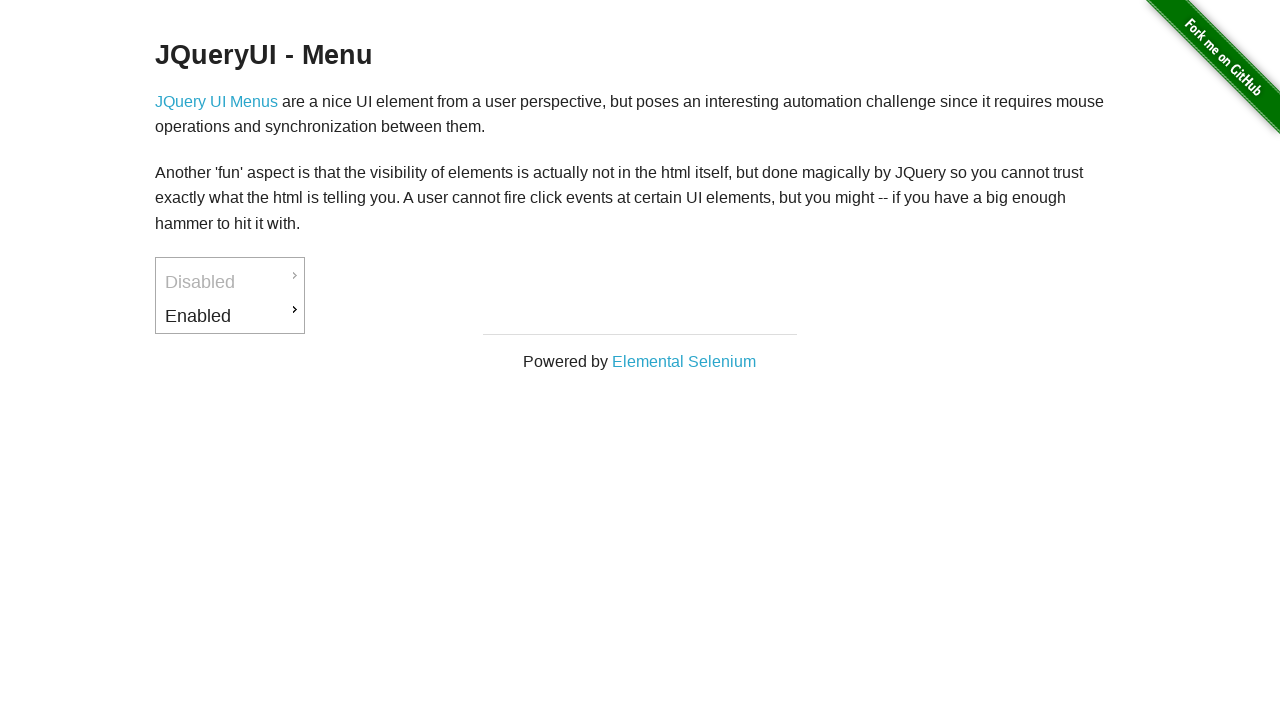

Waited for 'Enabled' menu item to be visible
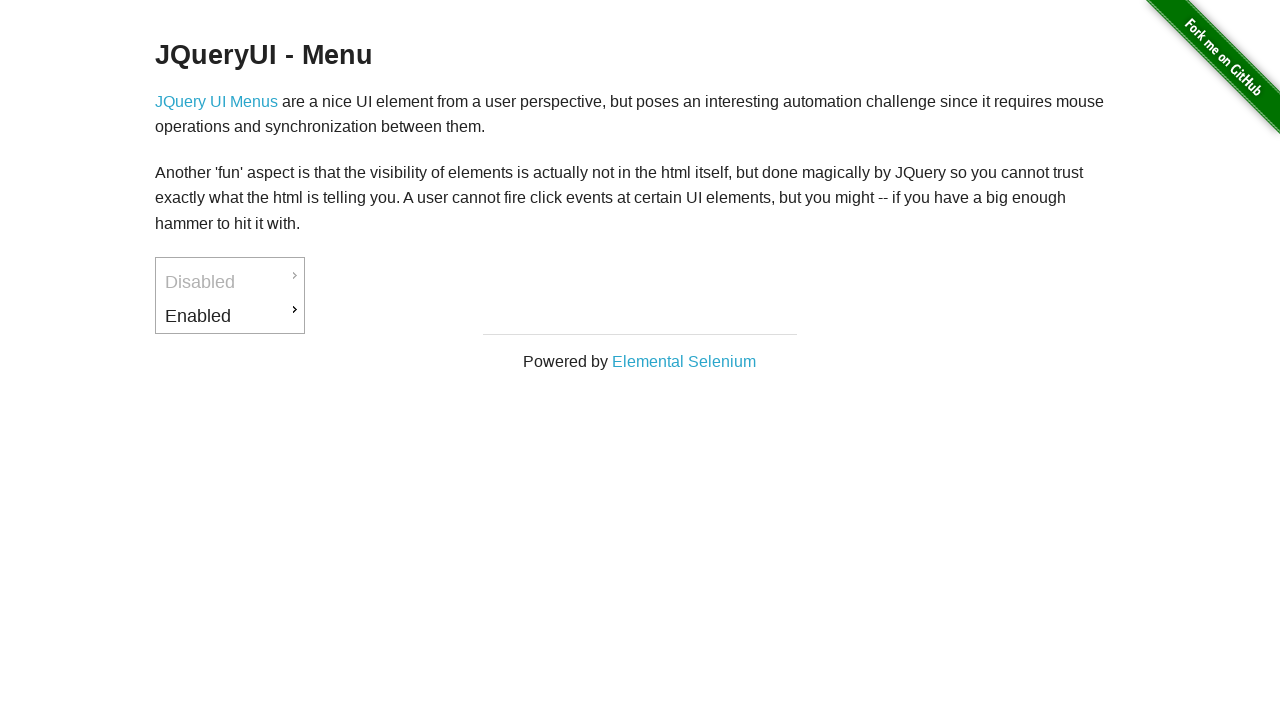

Hovered over 'Enabled' menu item at (230, 316) on xpath=//a[normalize-space()='Enabled']
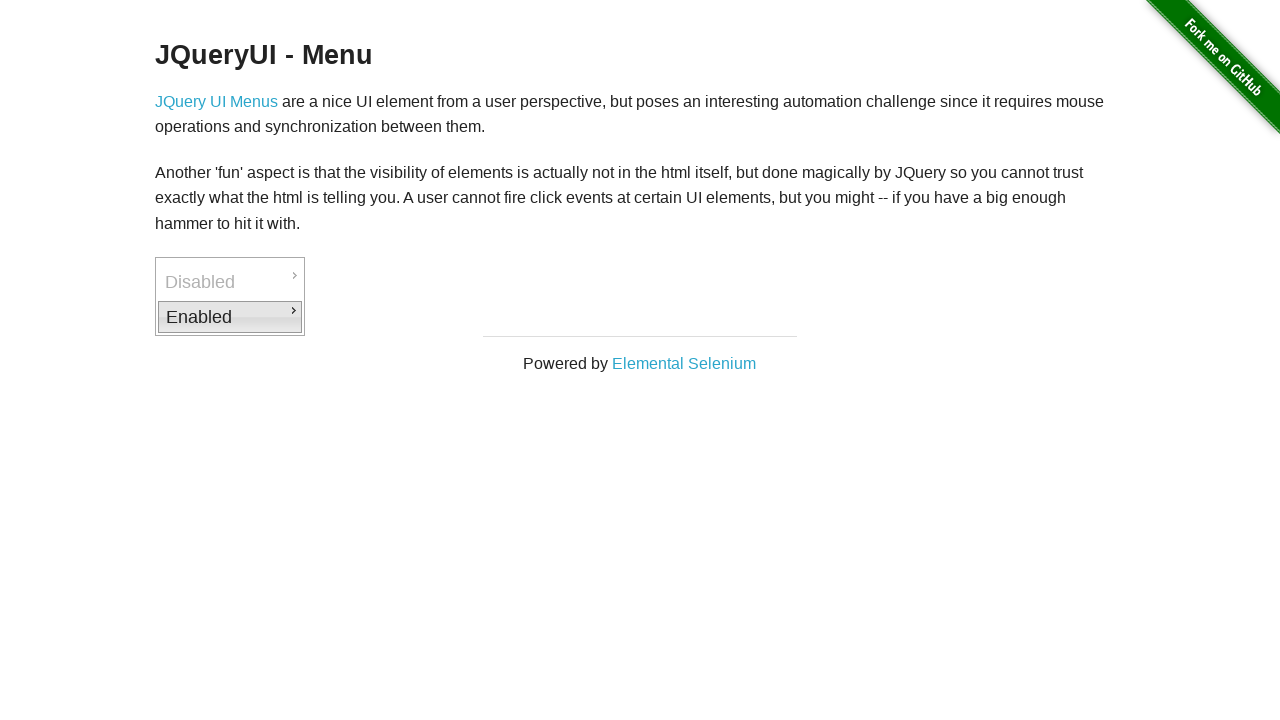

Waited for submenu to appear
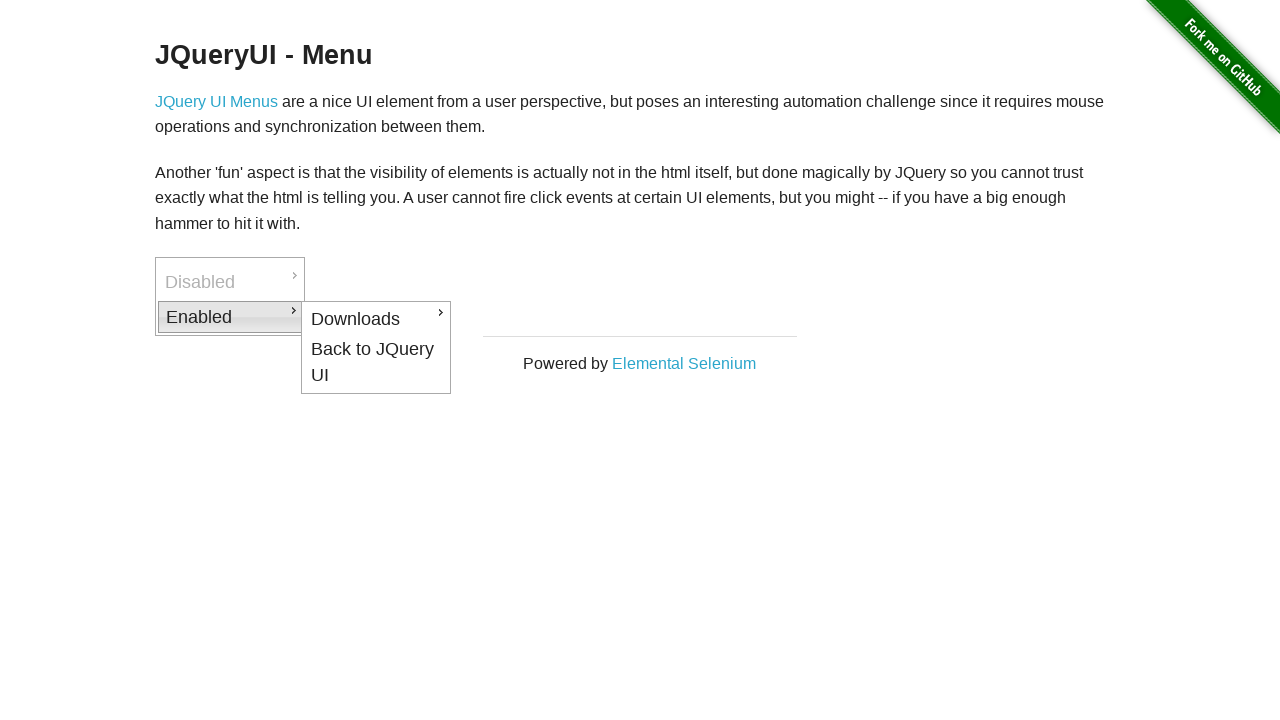

Hovered over 'Downloads' submenu item at (376, 319) on xpath=//a[normalize-space()='Downloads']
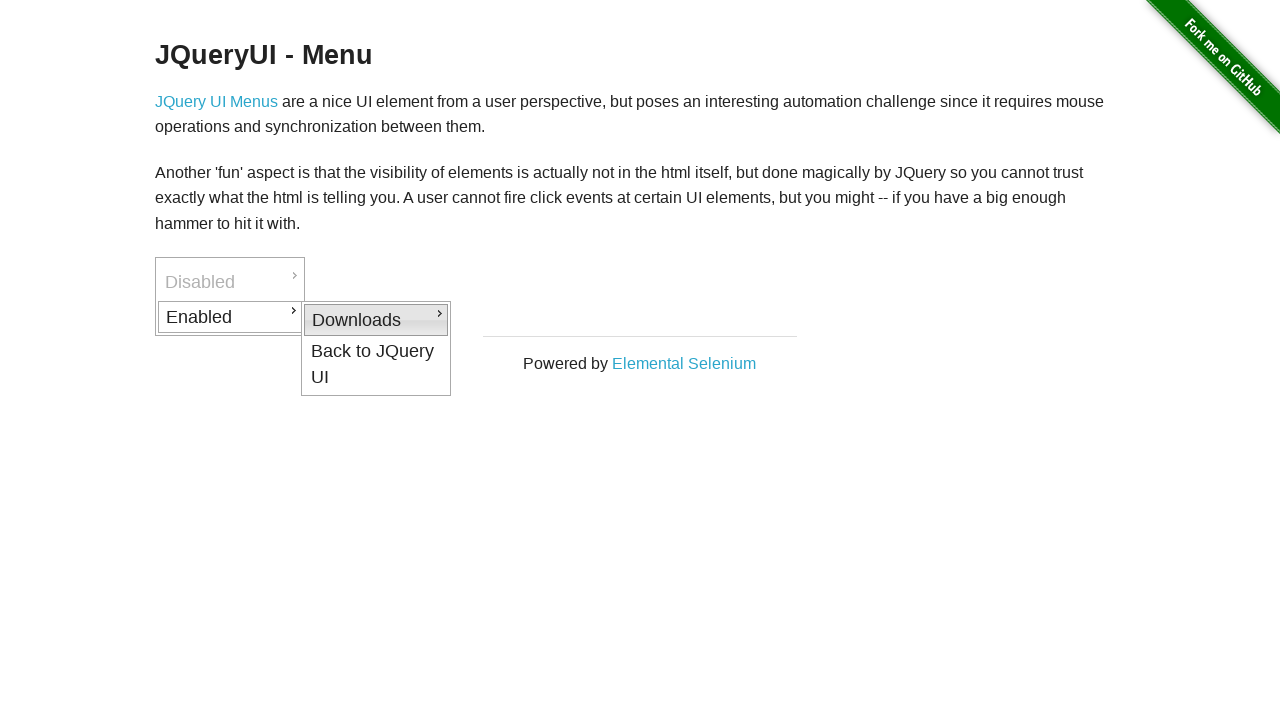

Waited for nested submenu to appear
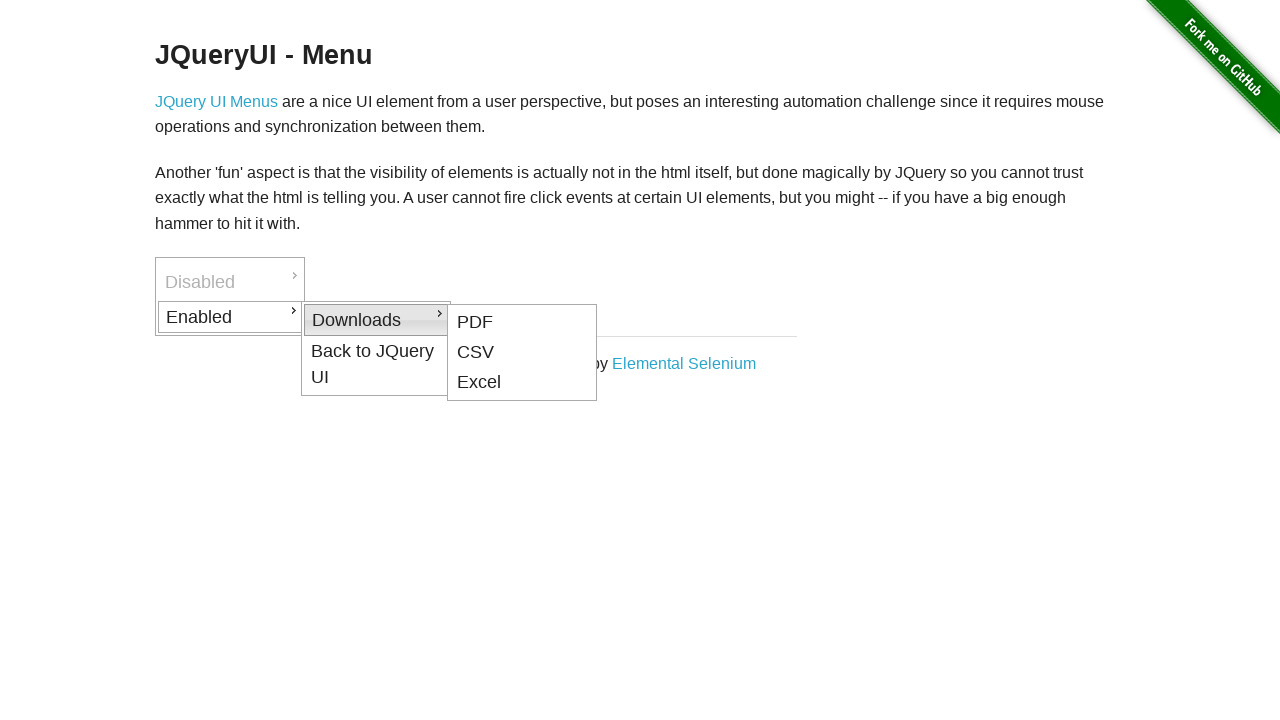

Hovered over 'Excel' menu option at (522, 383) on xpath=//a[normalize-space()='Excel']
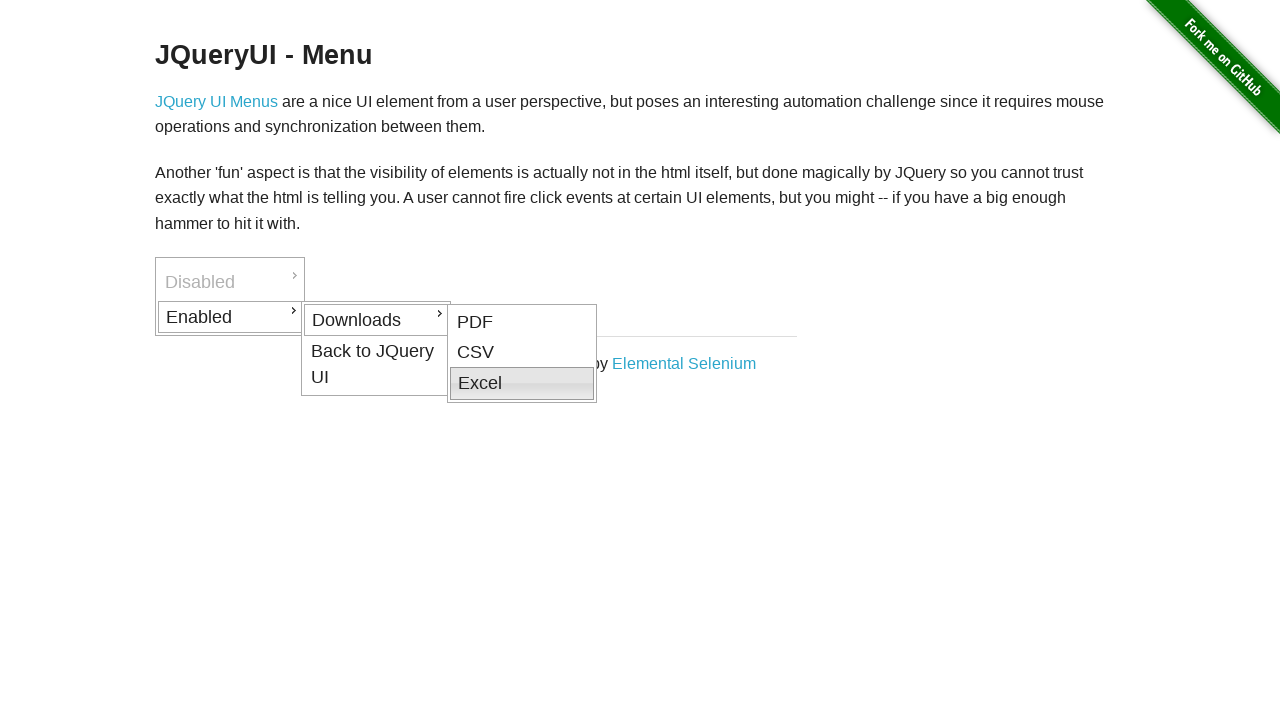

Clicked 'Excel' option to download Excel file at (522, 384) on xpath=//a[normalize-space()='Excel']
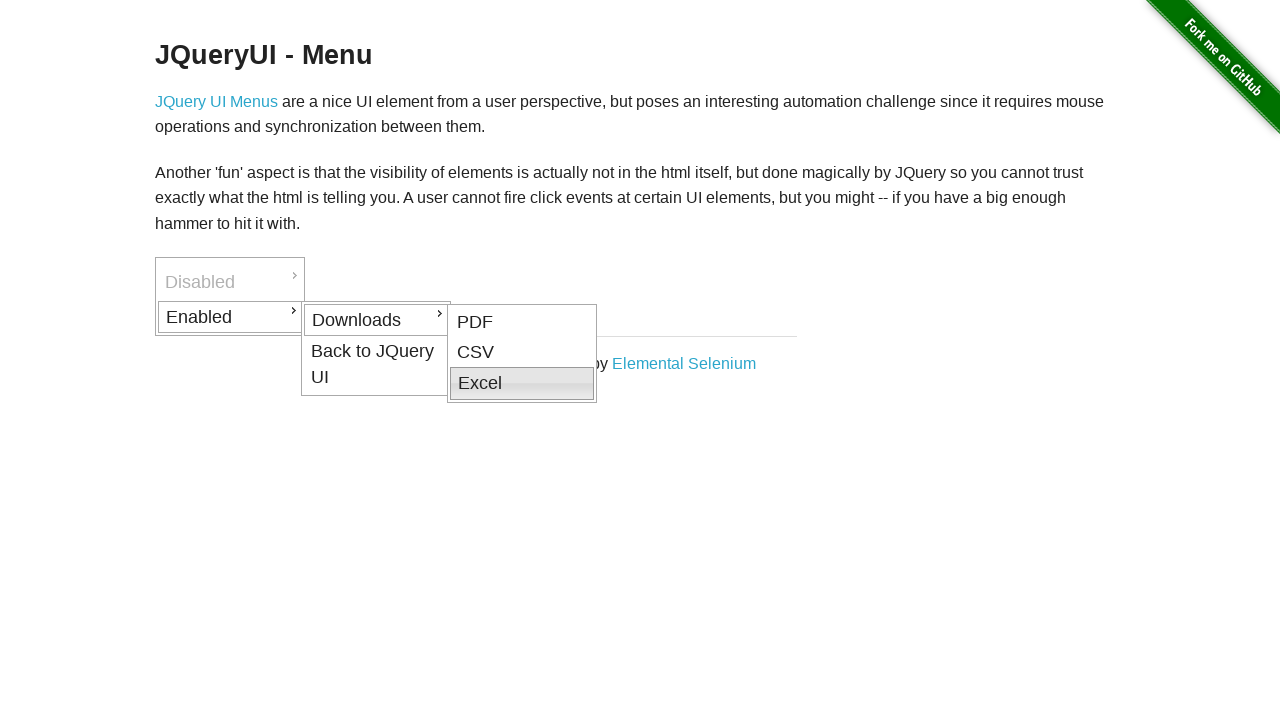

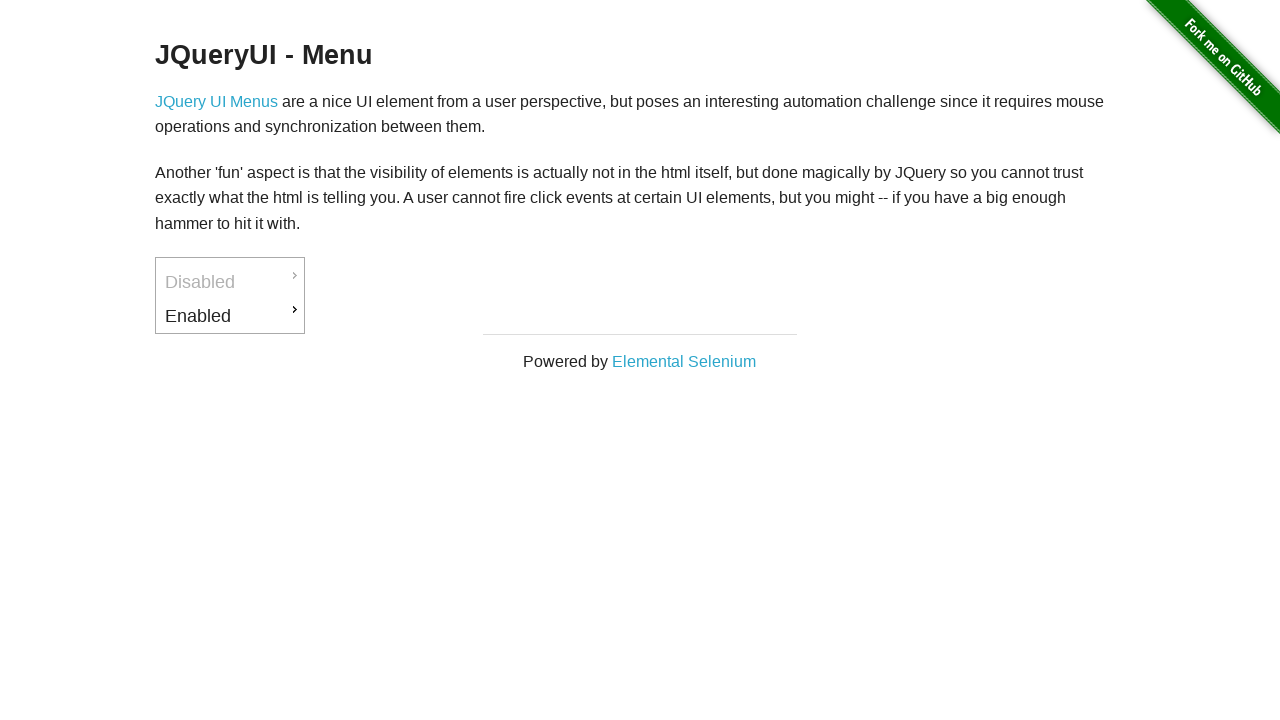